Tests user registration functionality by filling out a registration form with personal information including name, address, phone, SSN, and credentials, then submitting the form.

Starting URL: https://parabank.parasoft.com/

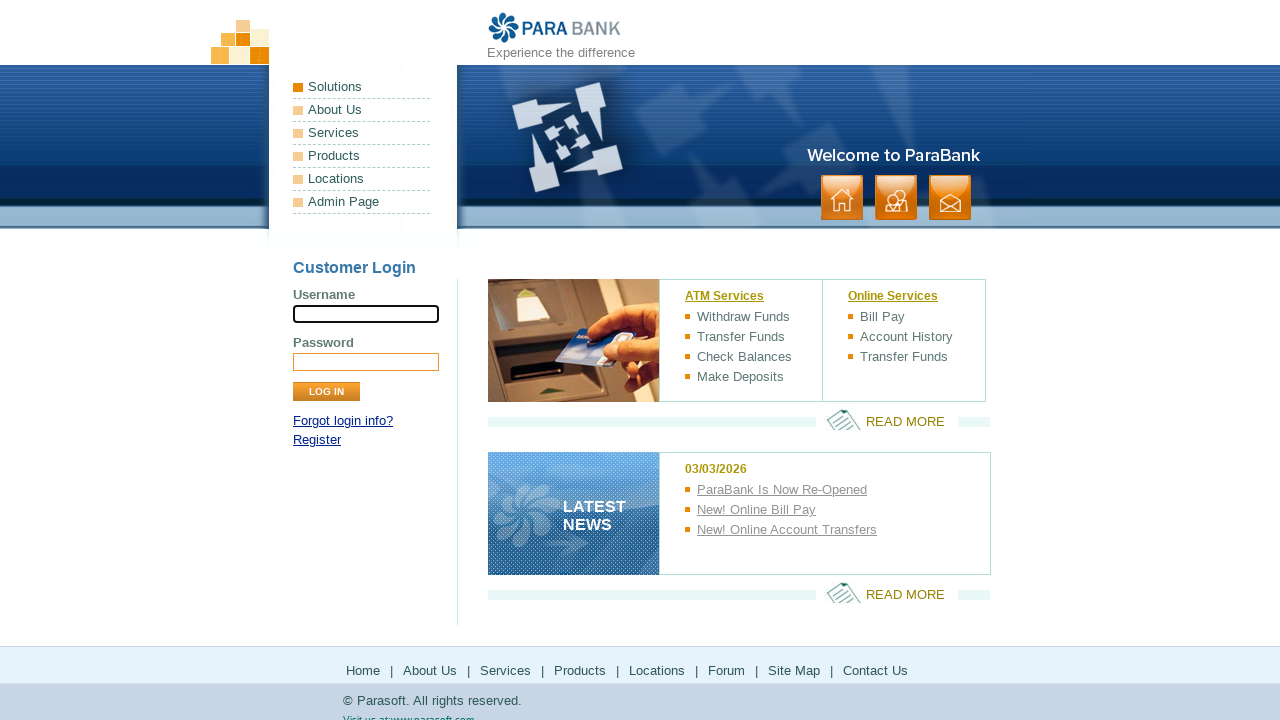

Clicked Register link to navigate to registration page at (317, 440) on internal:role=link[name="Register"i]
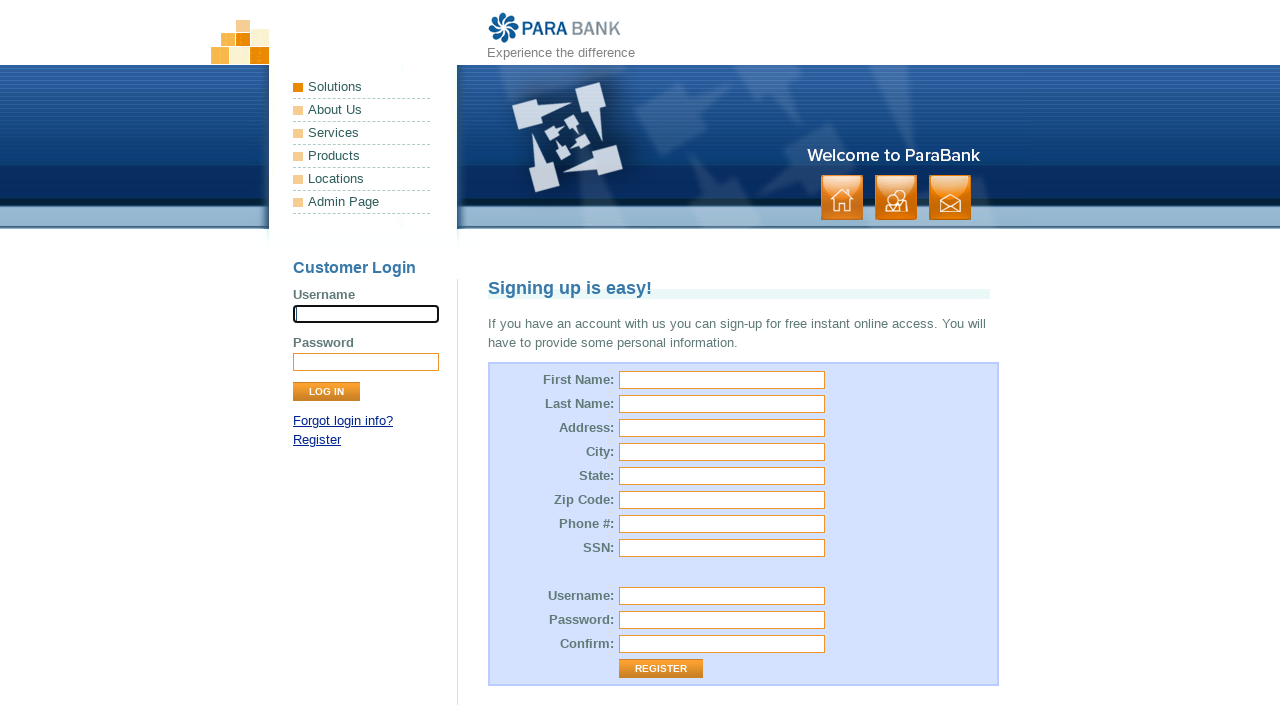

Registration form loaded successfully
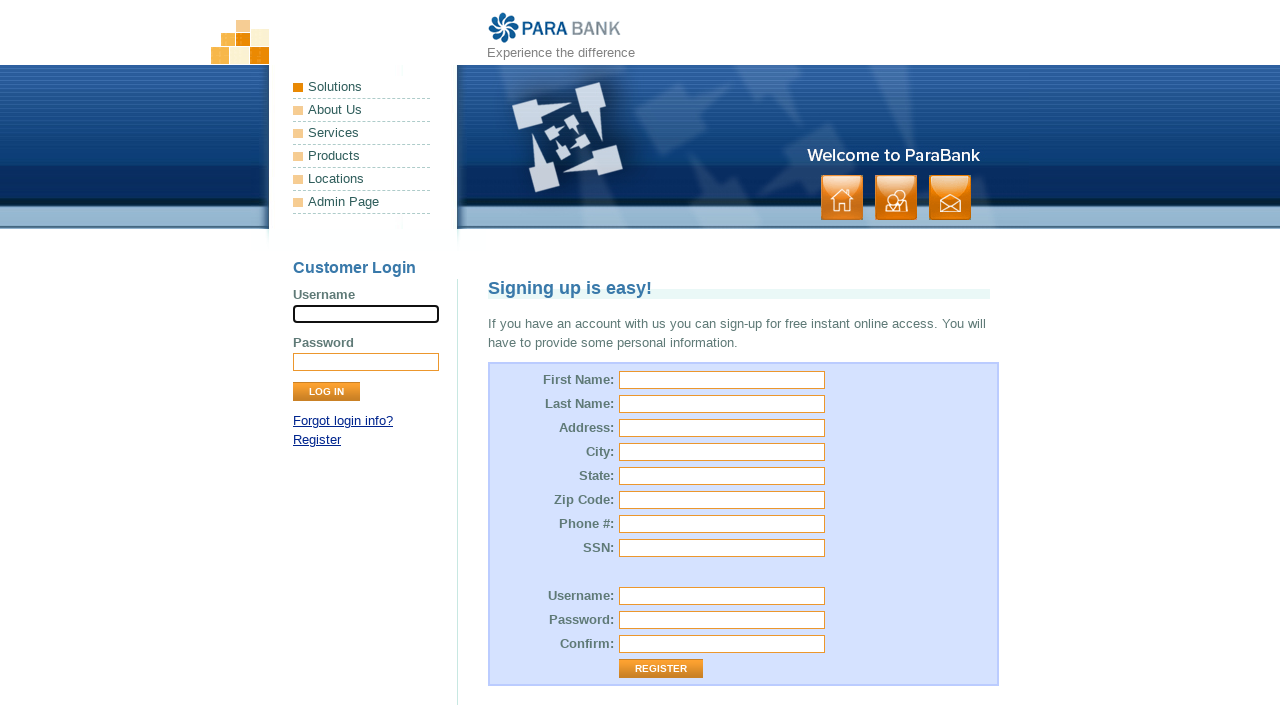

Filled first name field with 'Automation' on [id="customer.firstName"]
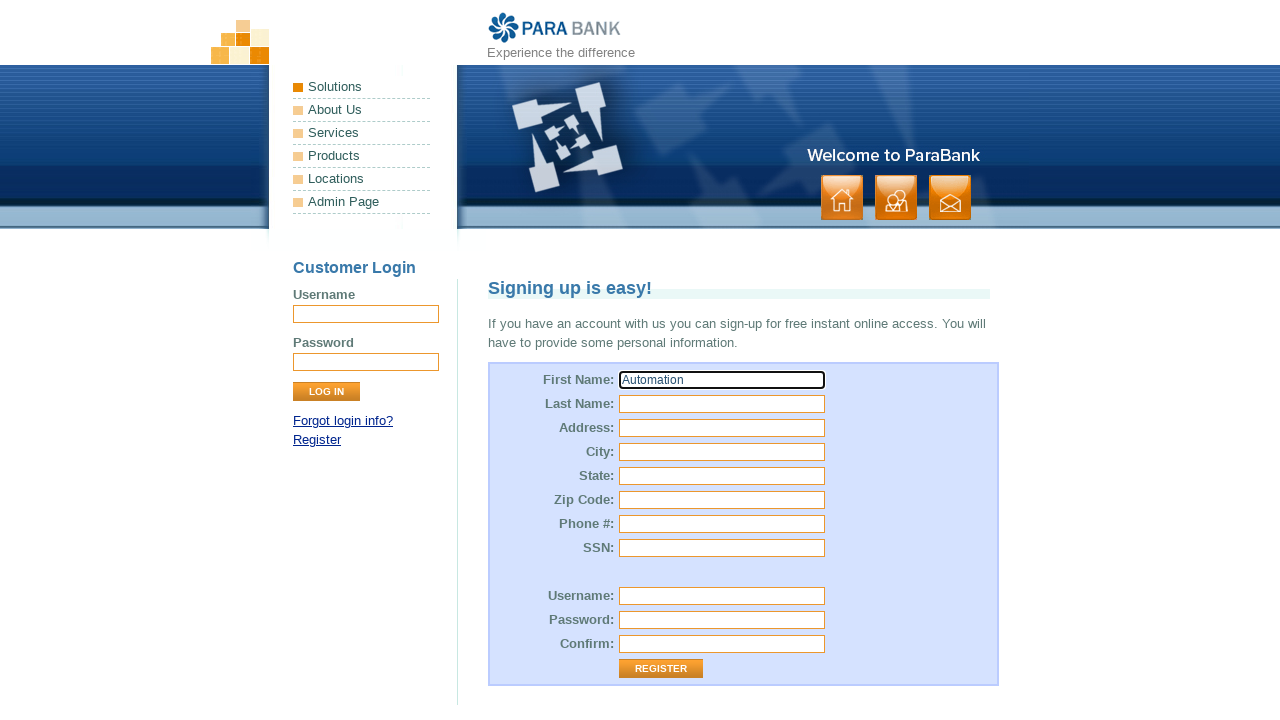

Filled last name field with 'Tester' on [id="customer.lastName"]
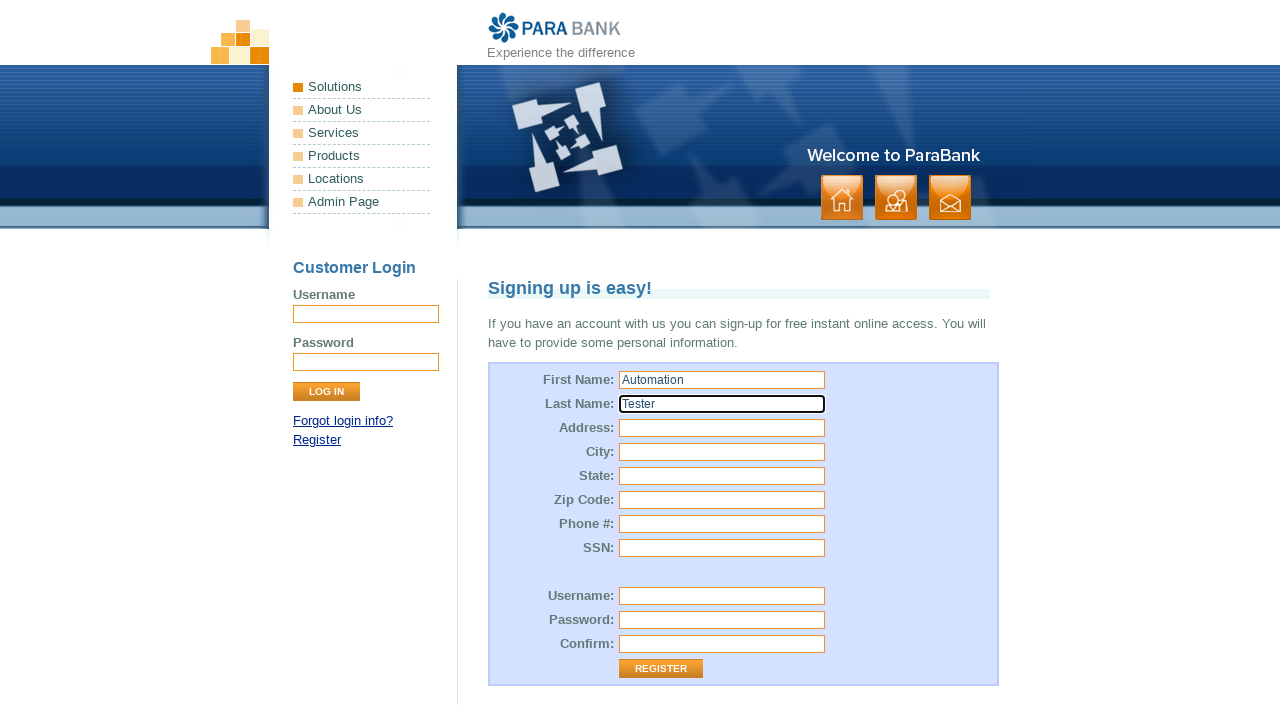

Filled street address field with '123 Testing St' on [id="customer.address.street"]
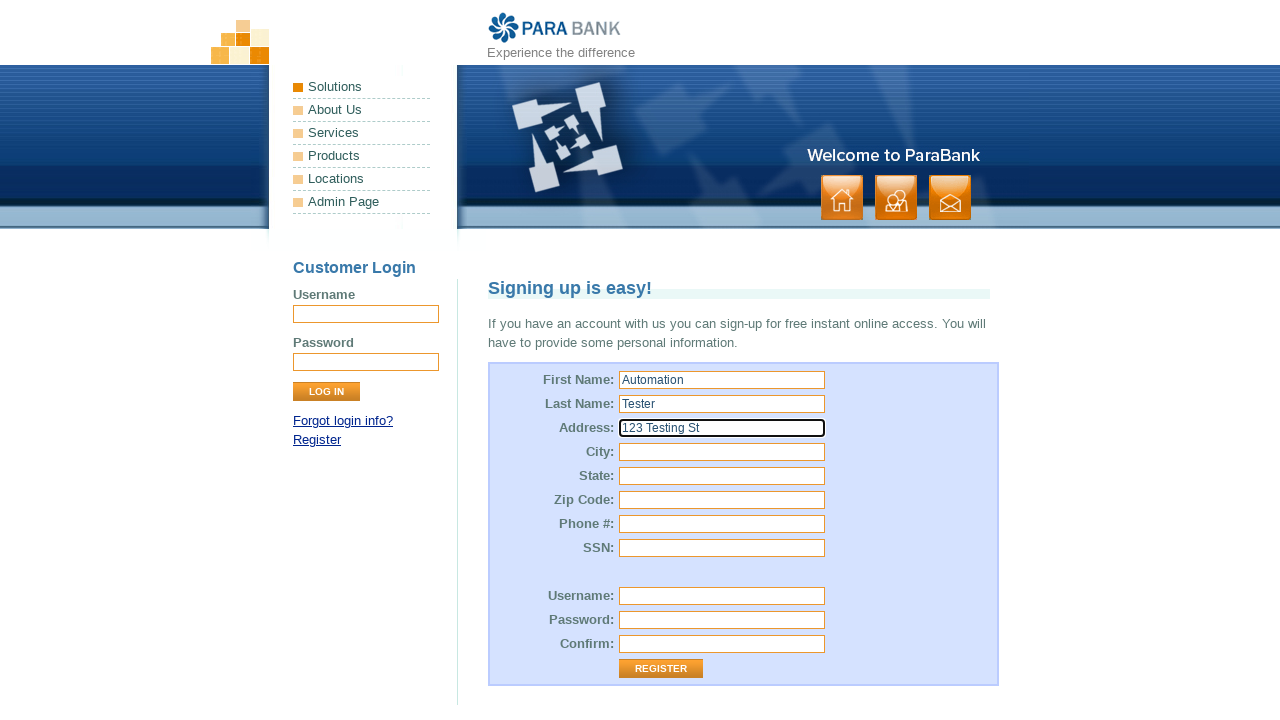

Filled city field with 'Testing City' on [id="customer.address.city"]
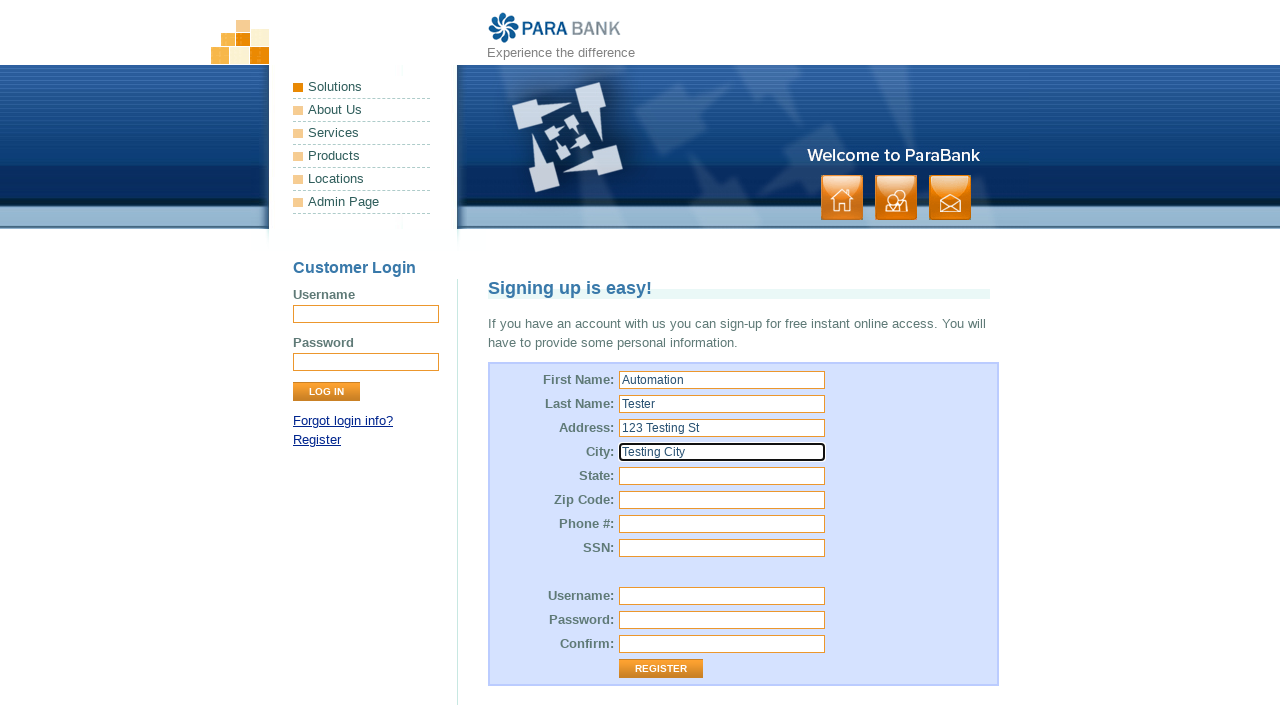

Filled state field with 'Testing State' on [id="customer.address.state"]
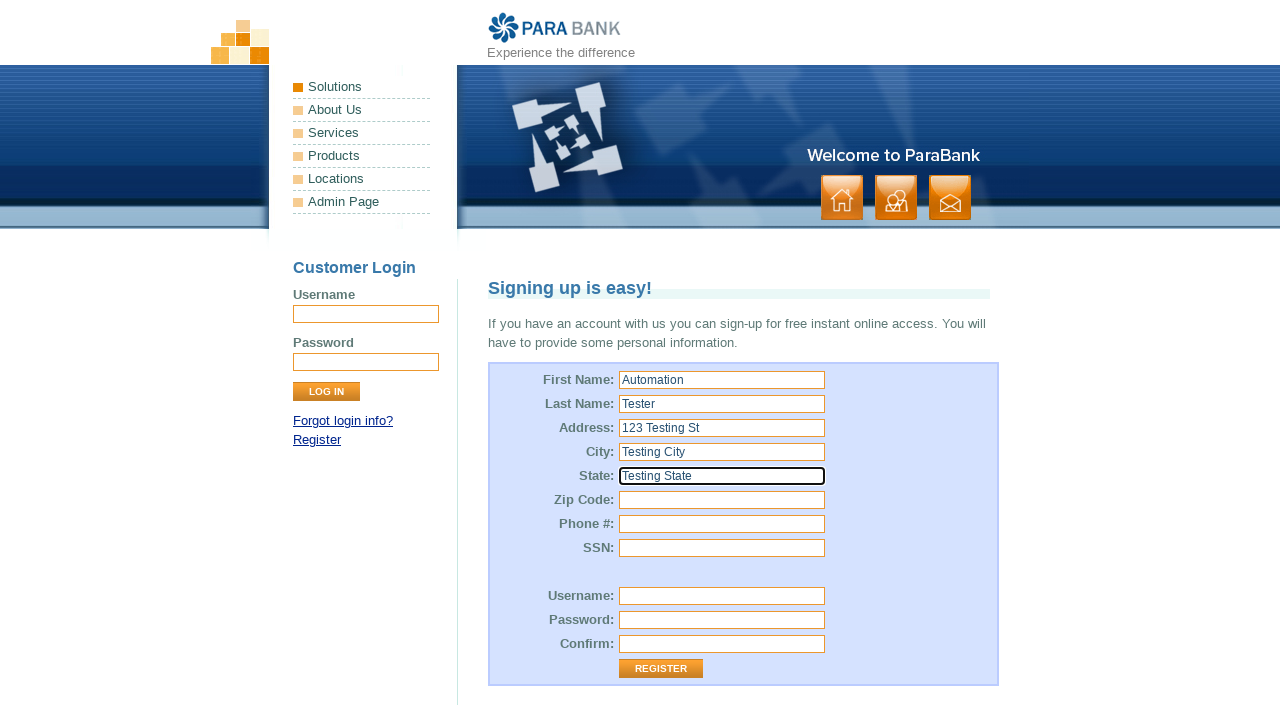

Filled zip code field with '12345' on [id="customer.address.zipCode"]
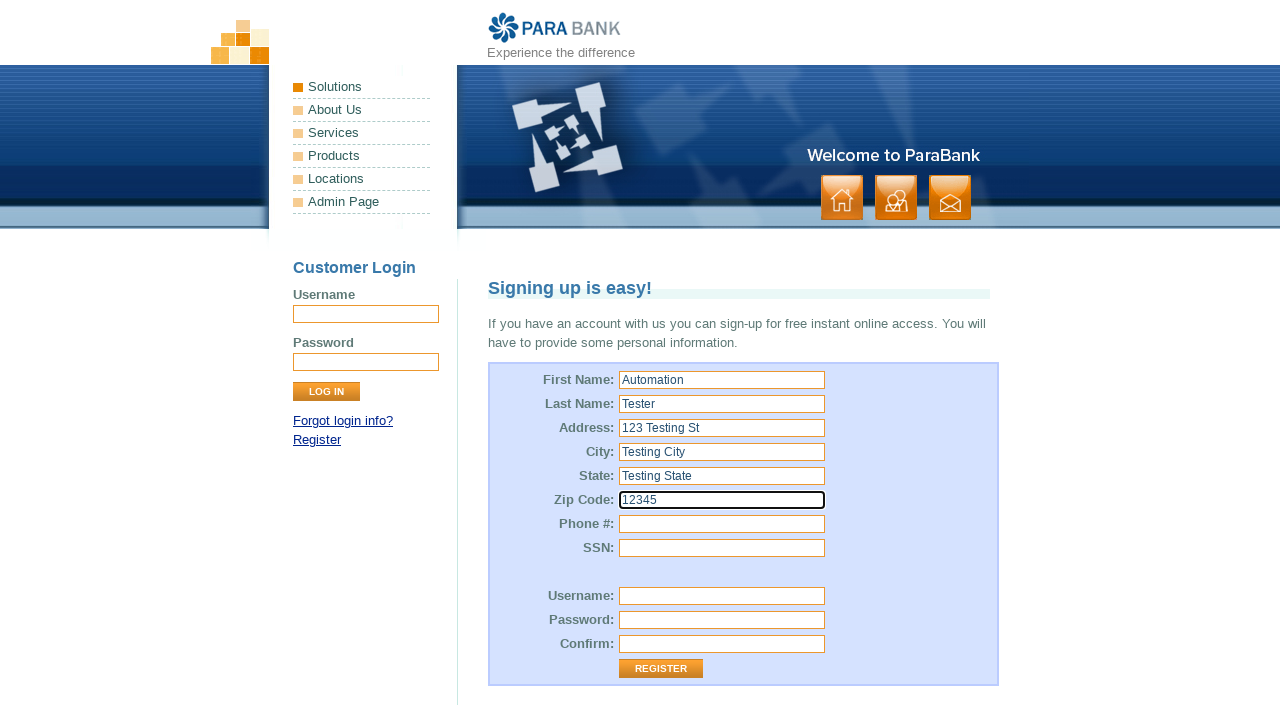

Filled phone number field with '123-456-7890' on [id="customer.phoneNumber"]
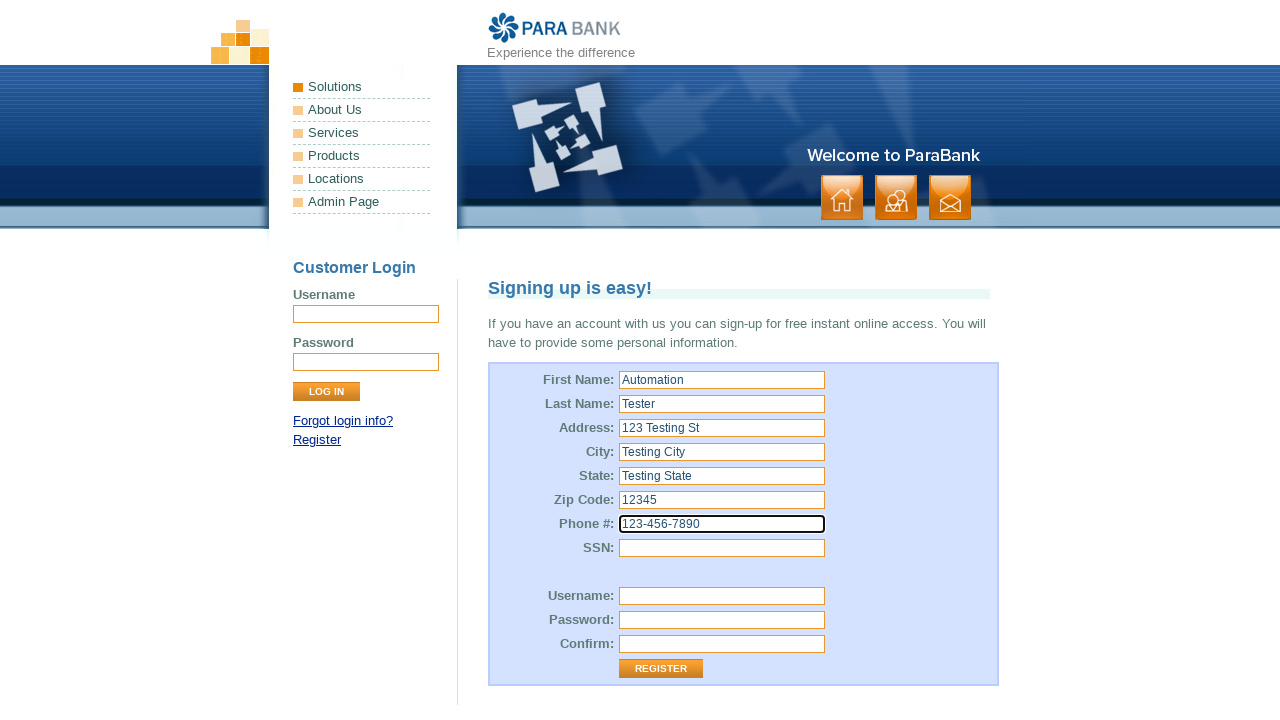

Filled SSN field with '123-45-6789' on [id="customer.ssn"]
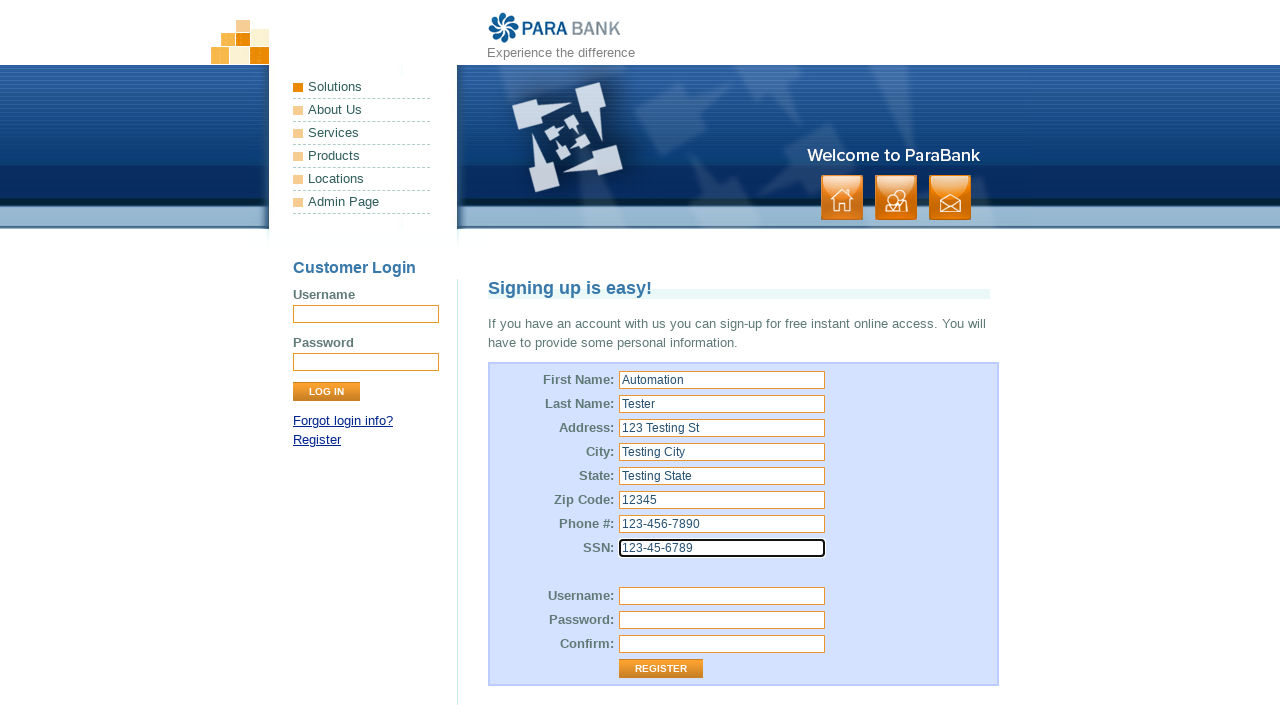

Filled username field with 'testuser_7492' on [id="customer.username"]
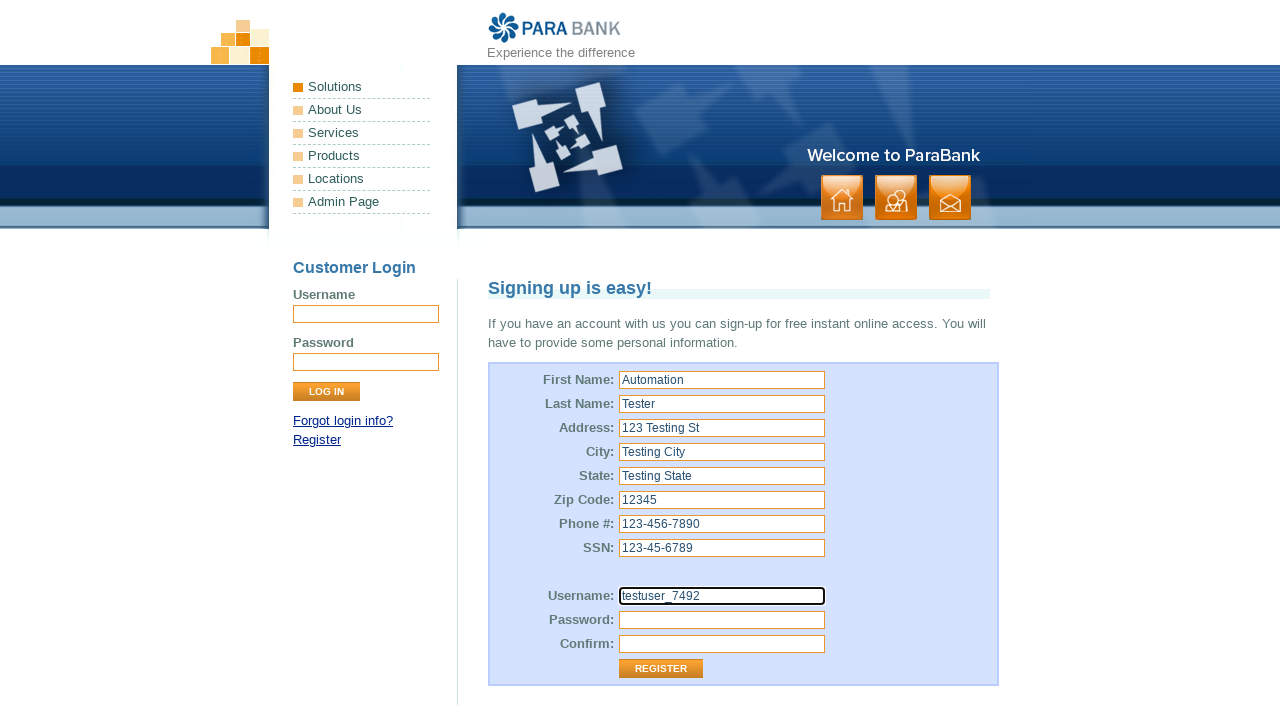

Filled password field with 'SecurePass!456' on [id="customer.password"]
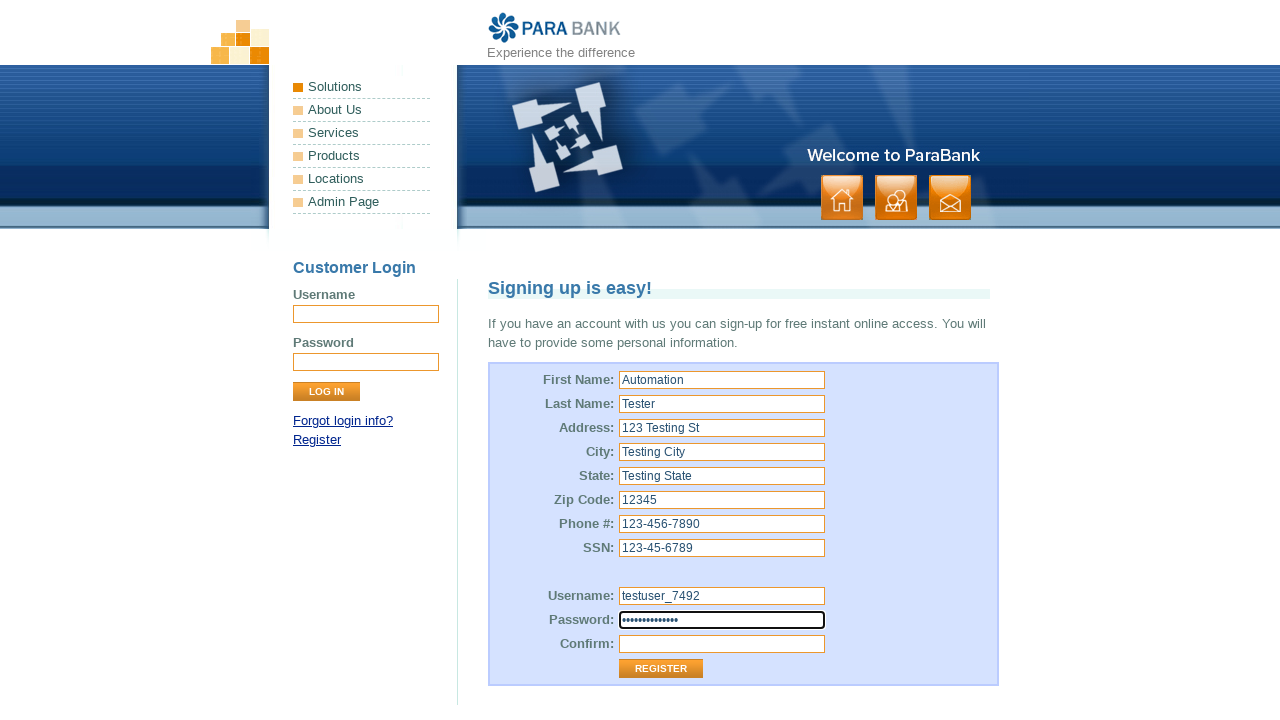

Filled repeated password field with 'SecurePass!456' on [id="repeatedPassword"]
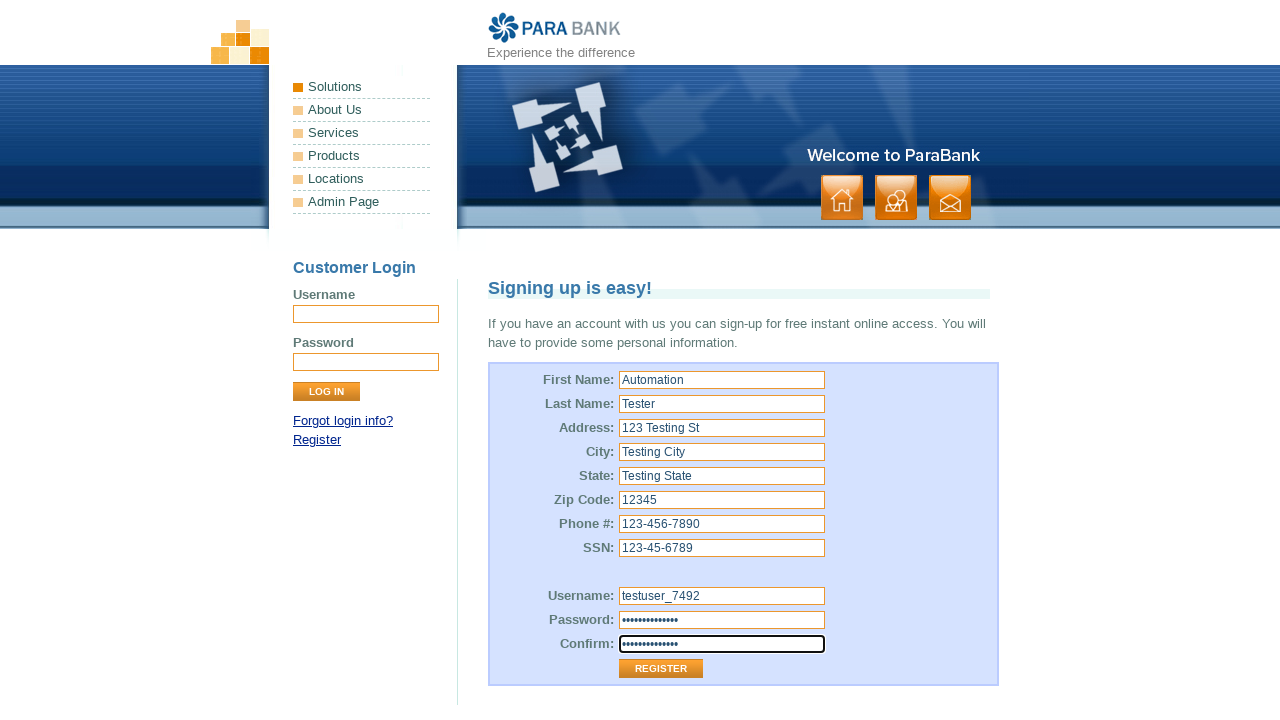

Clicked Register button to submit the registration form at (661, 669) on internal:role=button[name="Register"i]
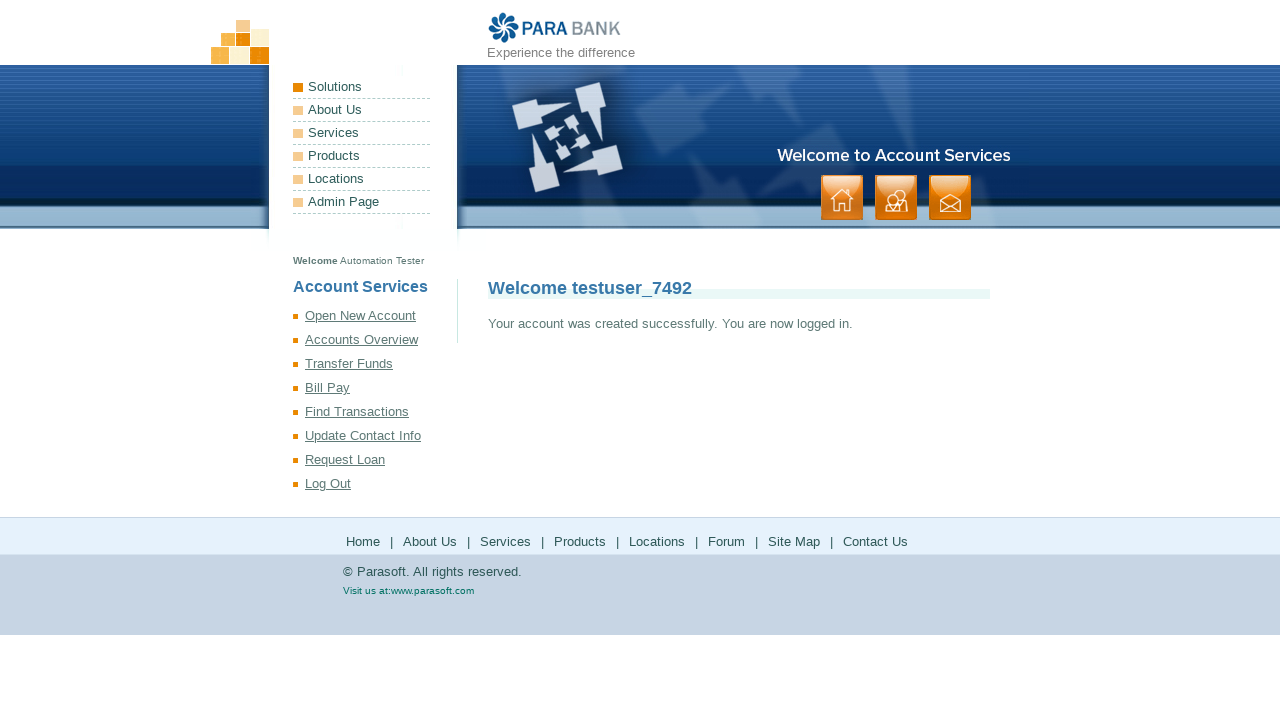

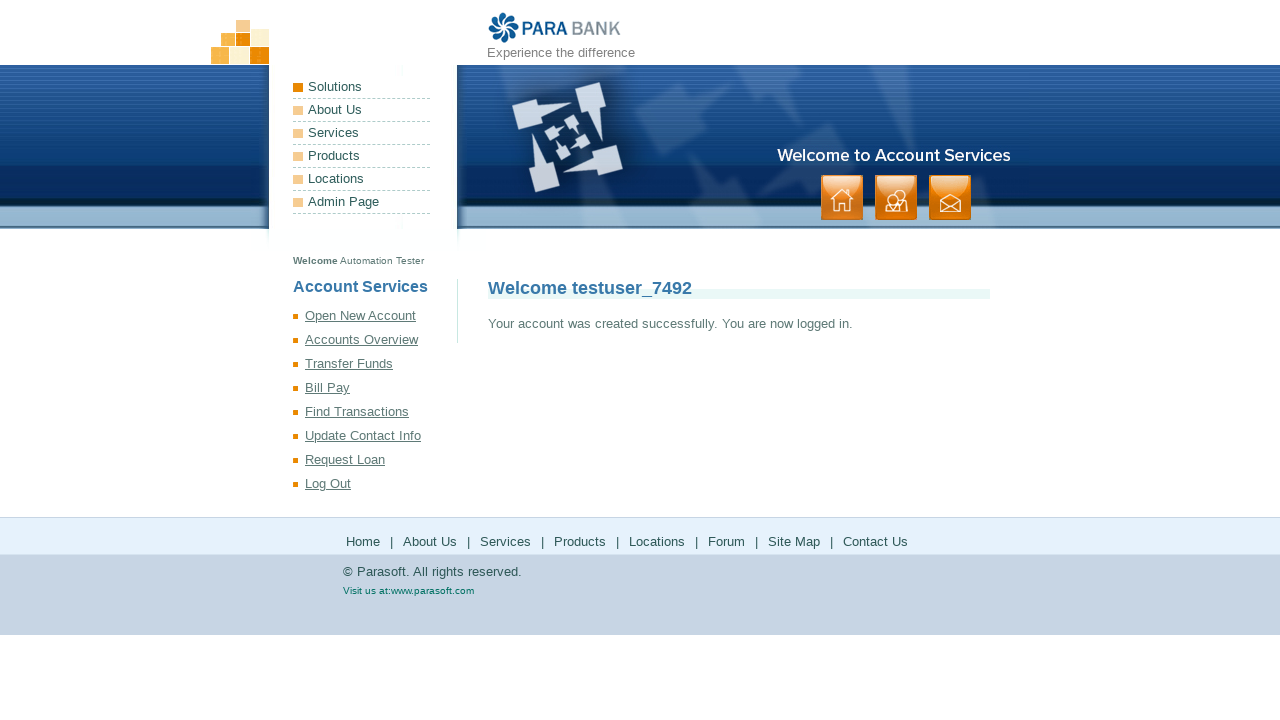